Tests dynamic loading functionality by clicking through to Example 1, starting the loading process, and verifying the hidden element becomes visible

Starting URL: https://the-internet.herokuapp.com/dynamic_loading

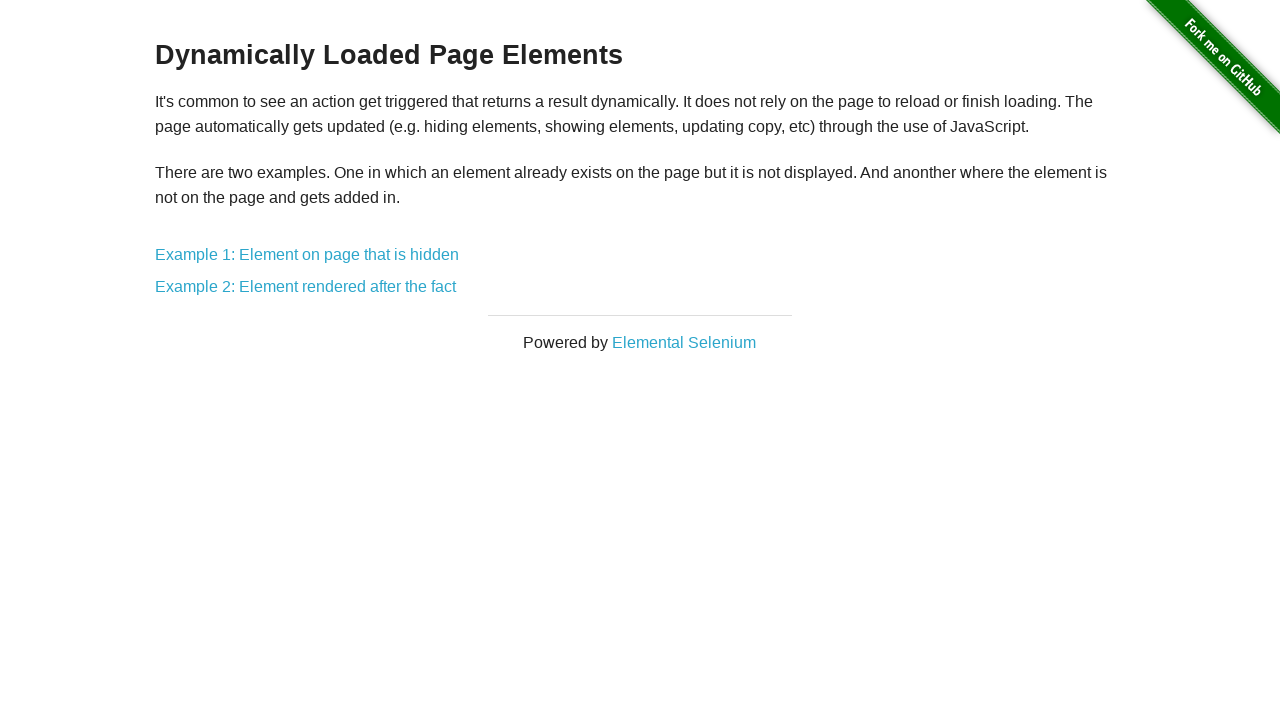

Clicked on 'Example 1: Element on page that is hidden' link at (307, 255) on a:text('Example 1: Element on page that is hidden')
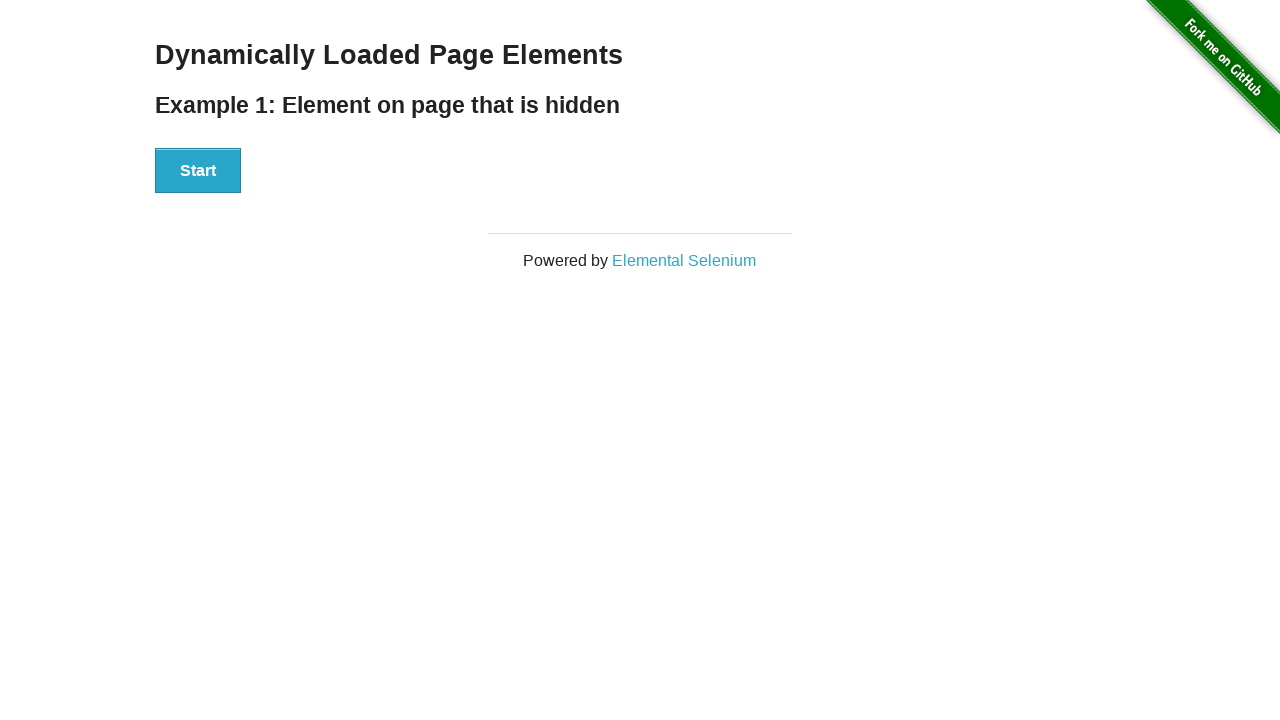

Clicked the Start button to trigger dynamic loading at (198, 171) on #start >> button
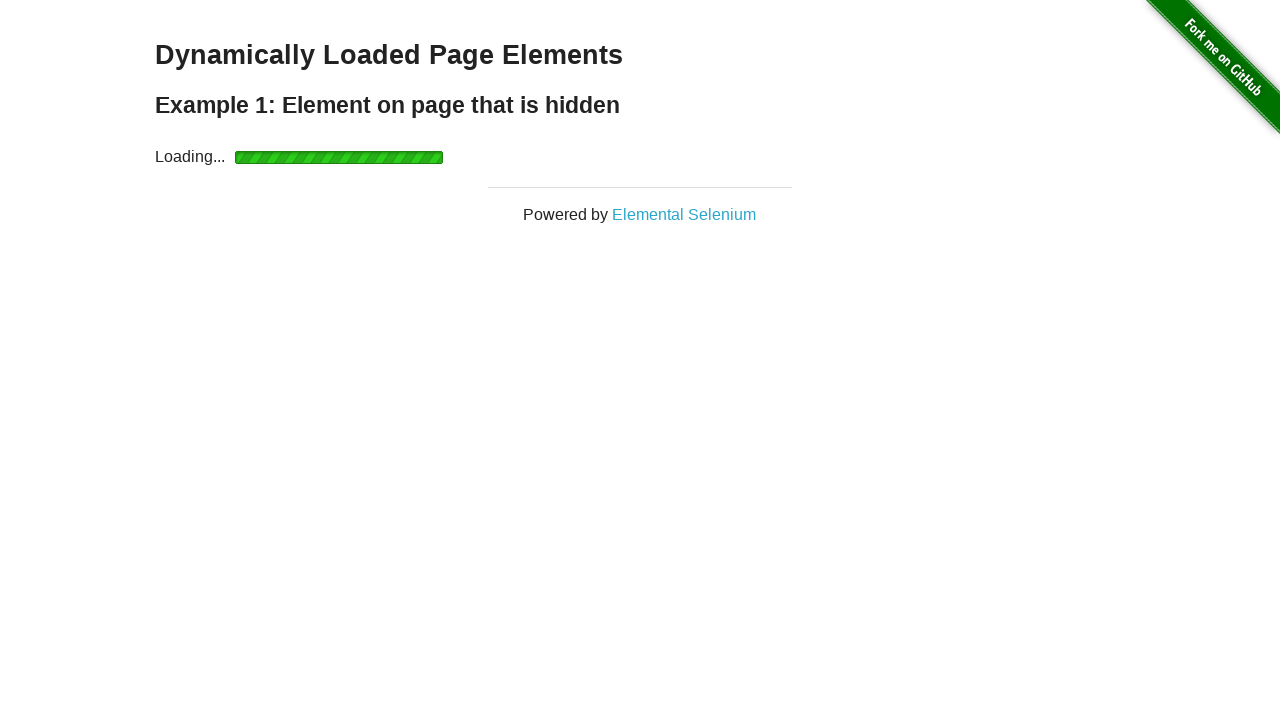

Verified that the dynamically loaded element became visible
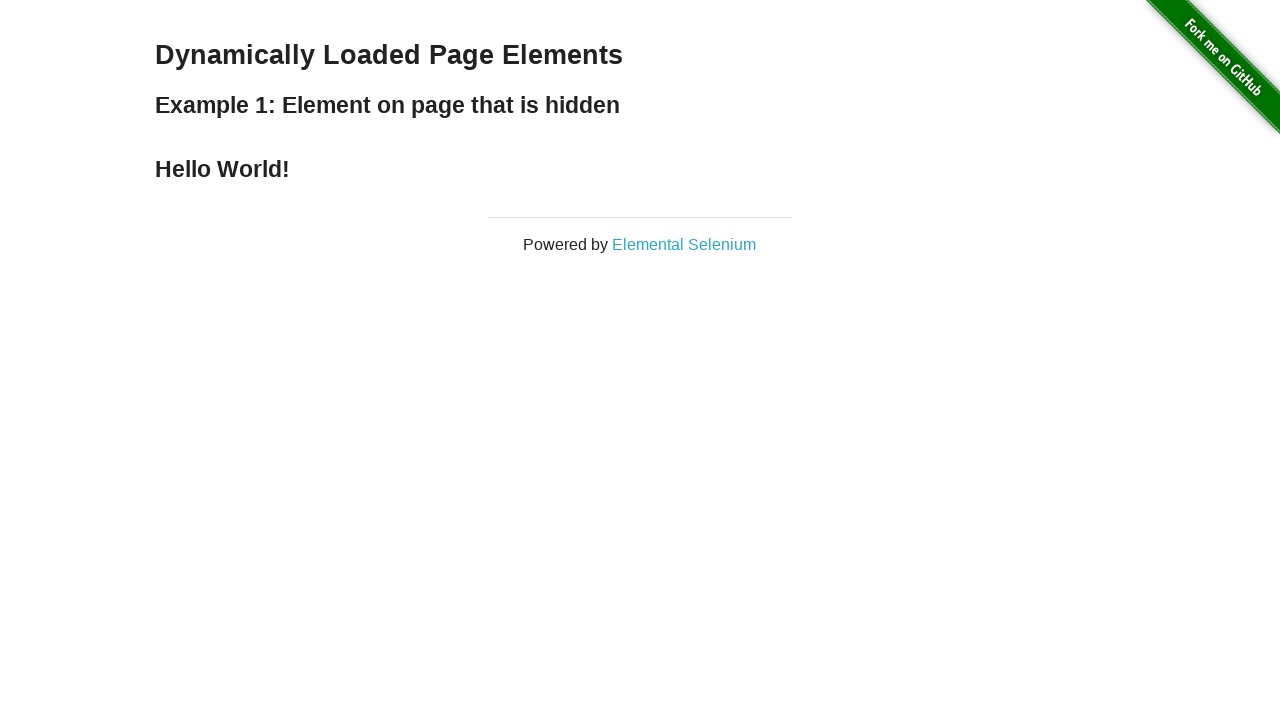

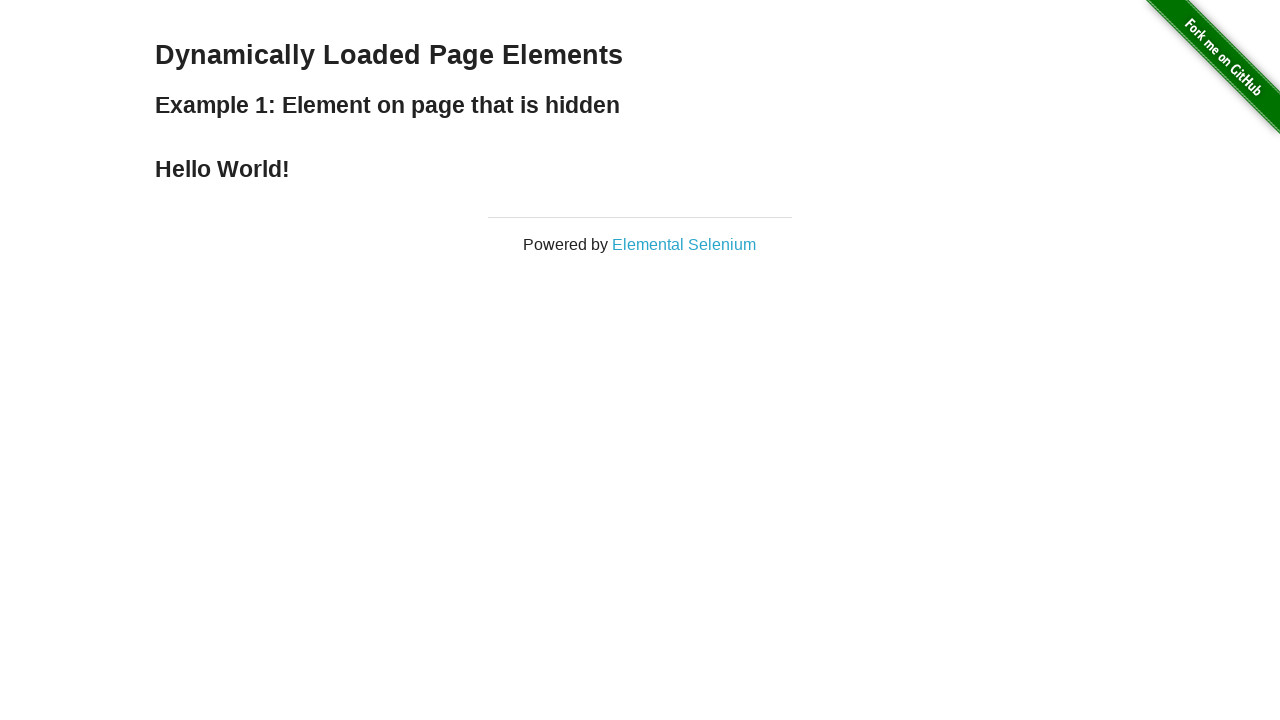